Tests user registration flow on an e-commerce site by filling out the registration form with personal details, checking the agreement checkbox, and submitting the form.

Starting URL: https://ecommerce-playground.lambdatest.io/

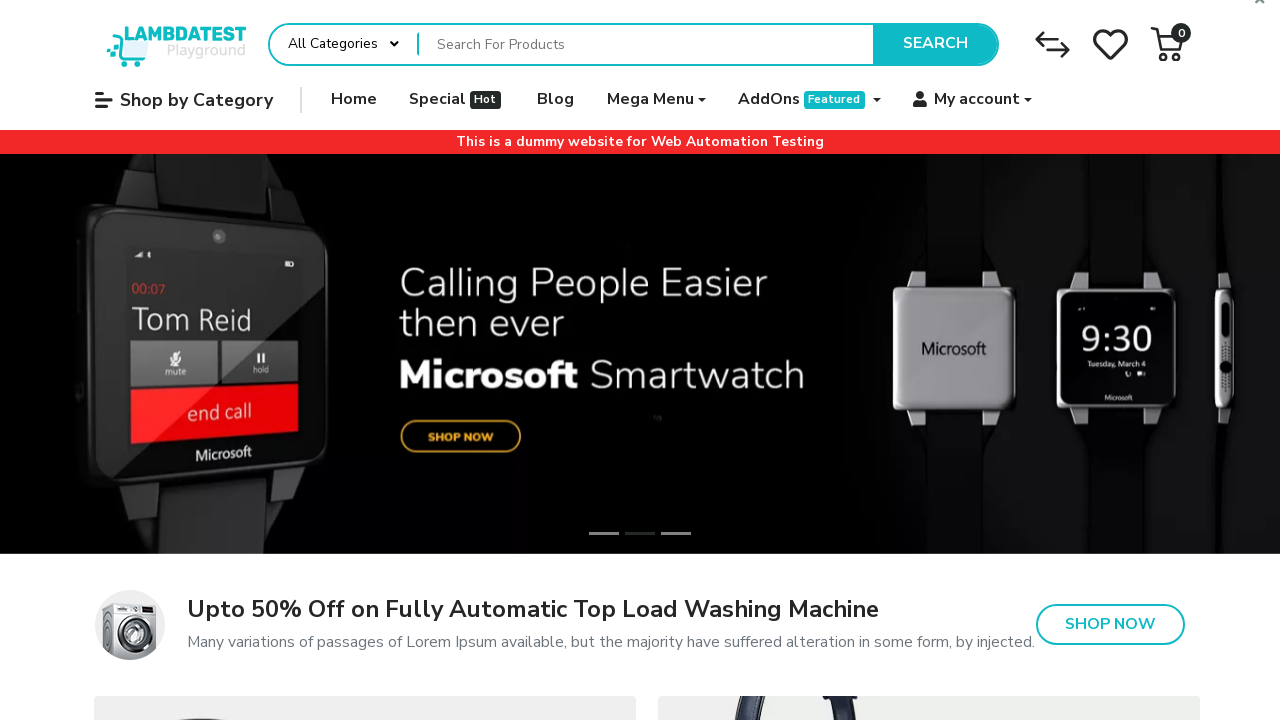

Hovered over My account dropdown menu at (977, 100) on xpath=//a[@data-toggle='dropdown']//span[contains(.,'My account')]
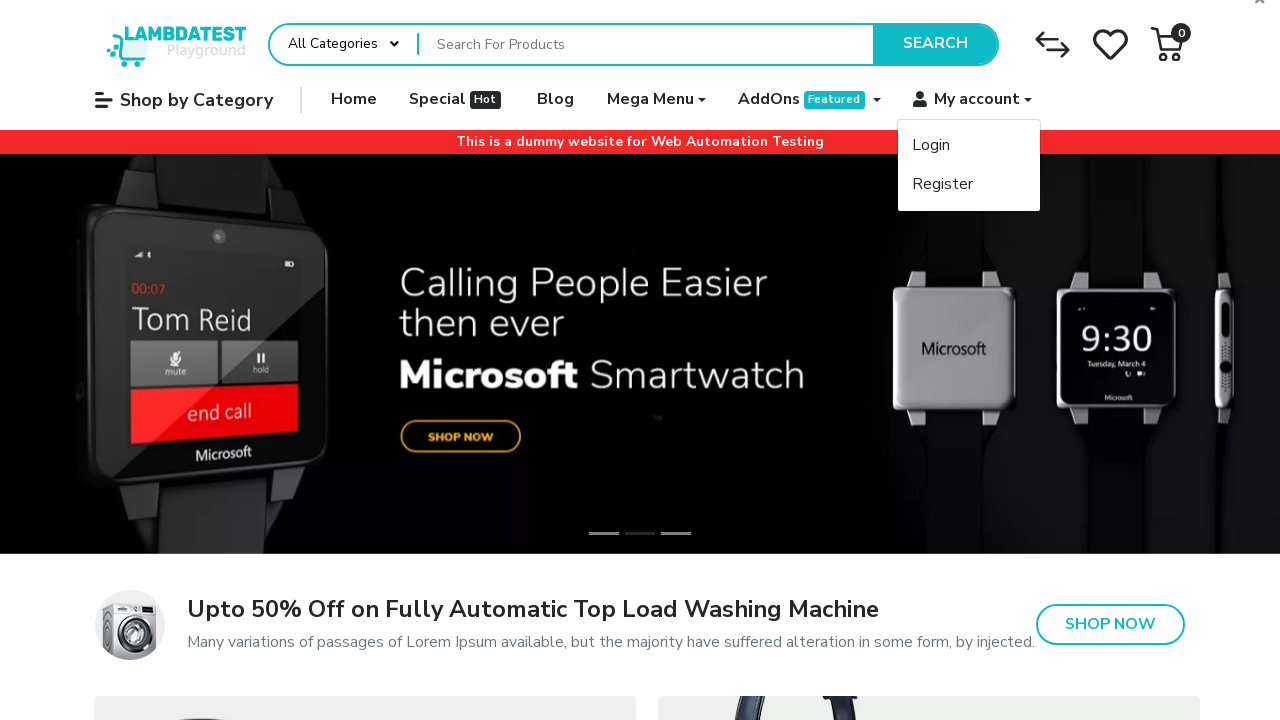

Clicked Register link to navigate to registration form at (943, 184) on text=Register
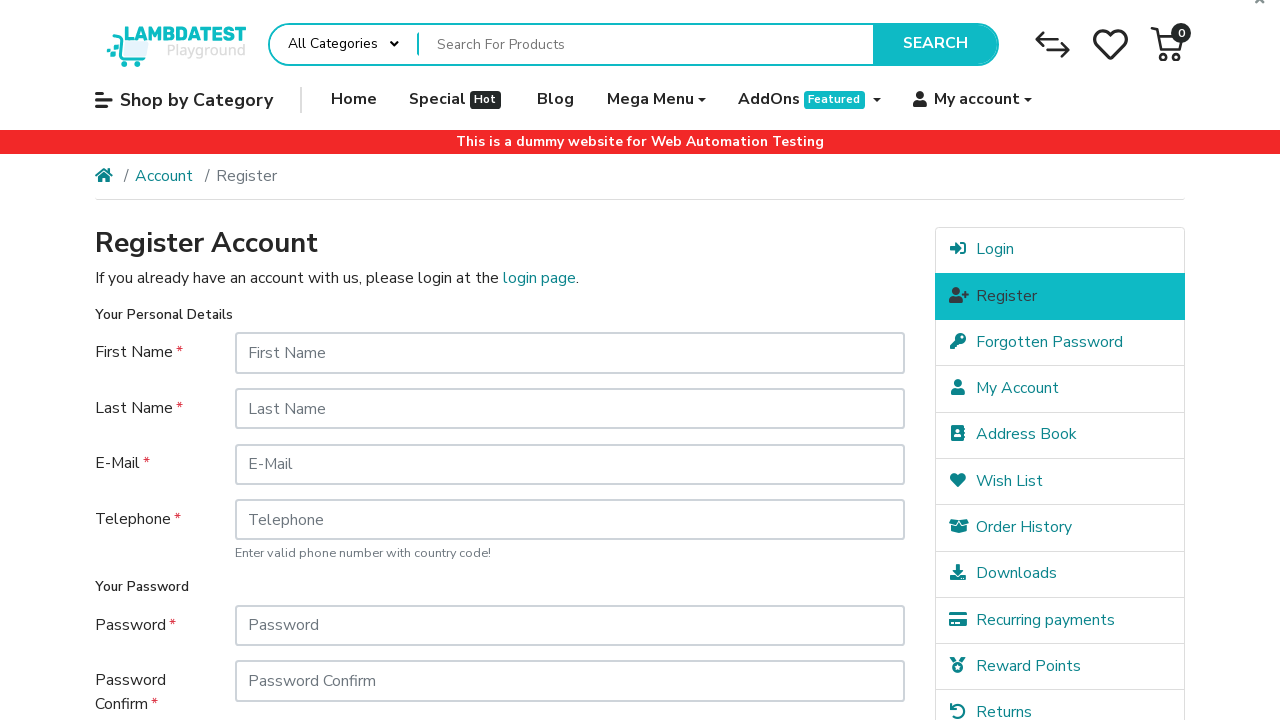

Filled First Name field with 'Jennifer' on //input[@placeholder='First Name']
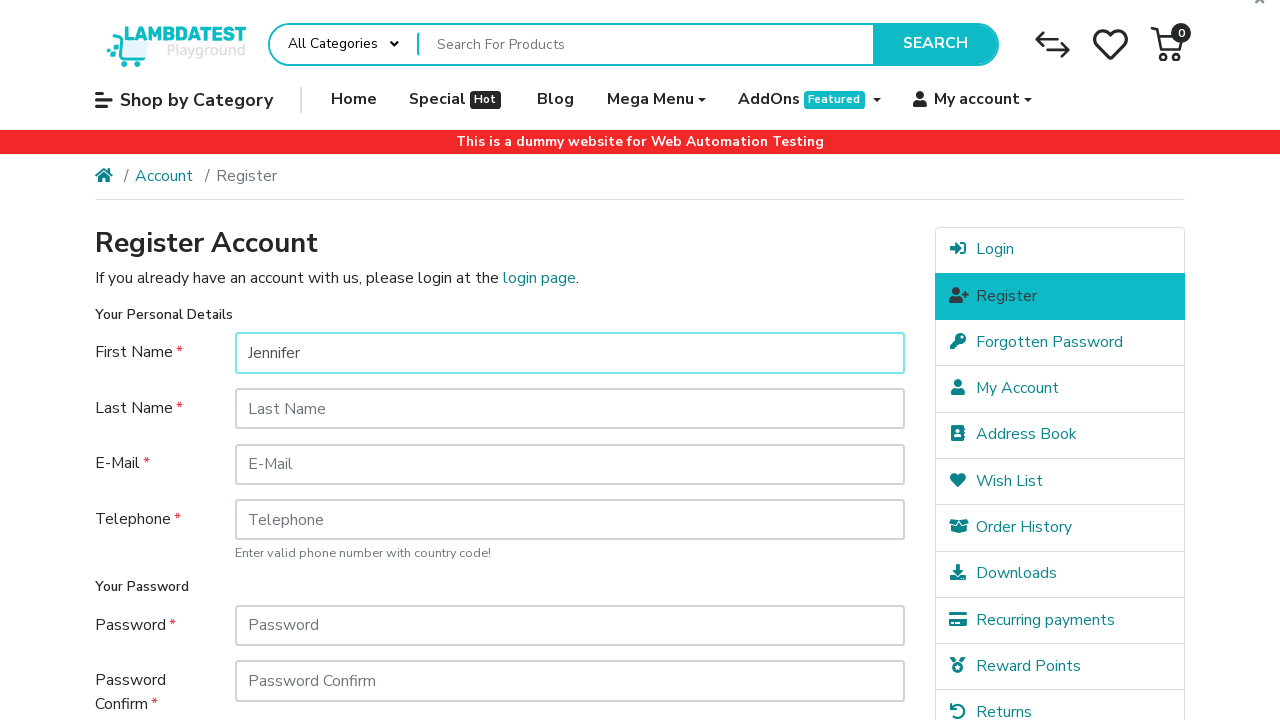

Filled Last Name field with 'Morrison' on //input[@placeholder='Last Name']
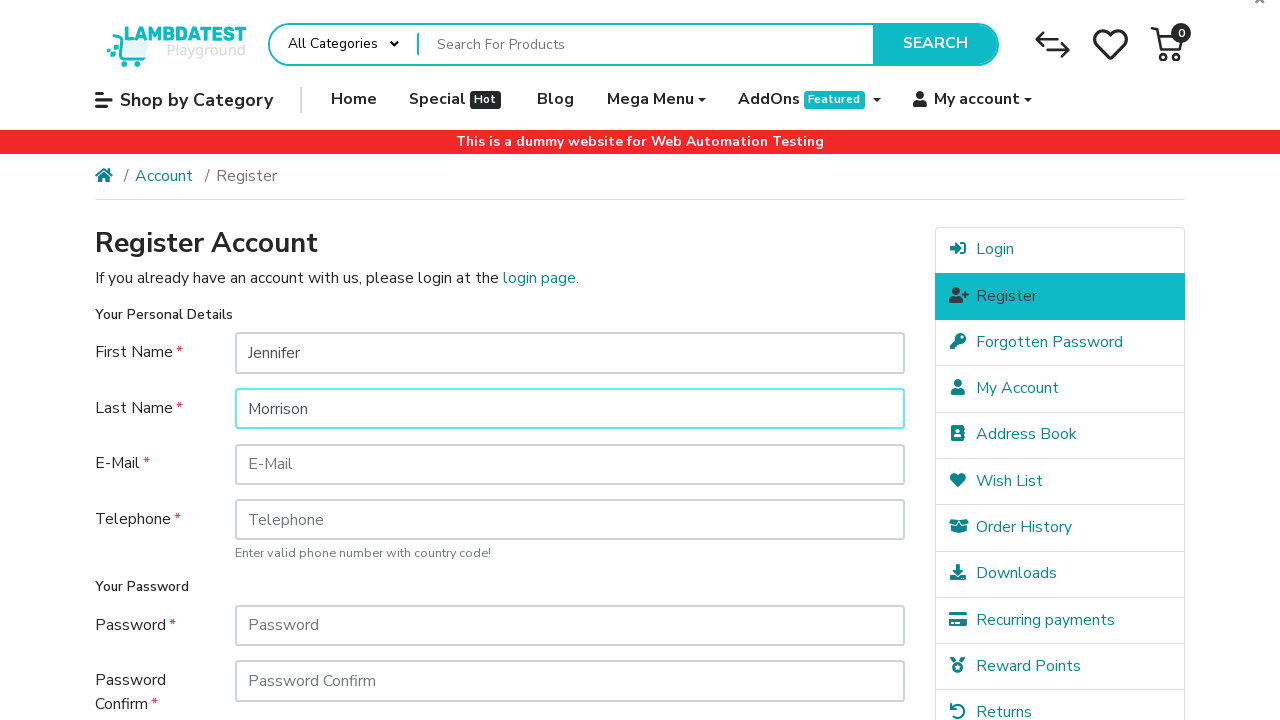

Filled E-Mail field with 'jennifer.morrison.test847@example.com' on //input[@placeholder='E-Mail']
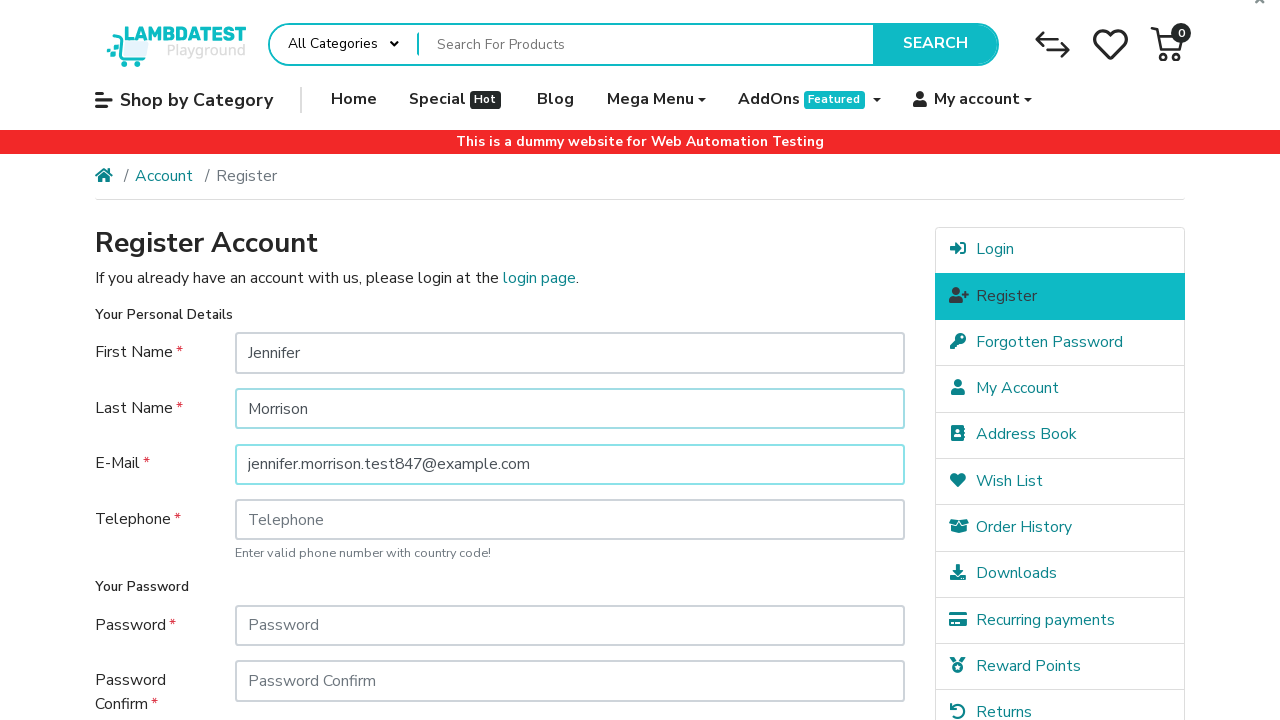

Filled Telephone field with '+15551234567' on //input[@placeholder='Telephone']
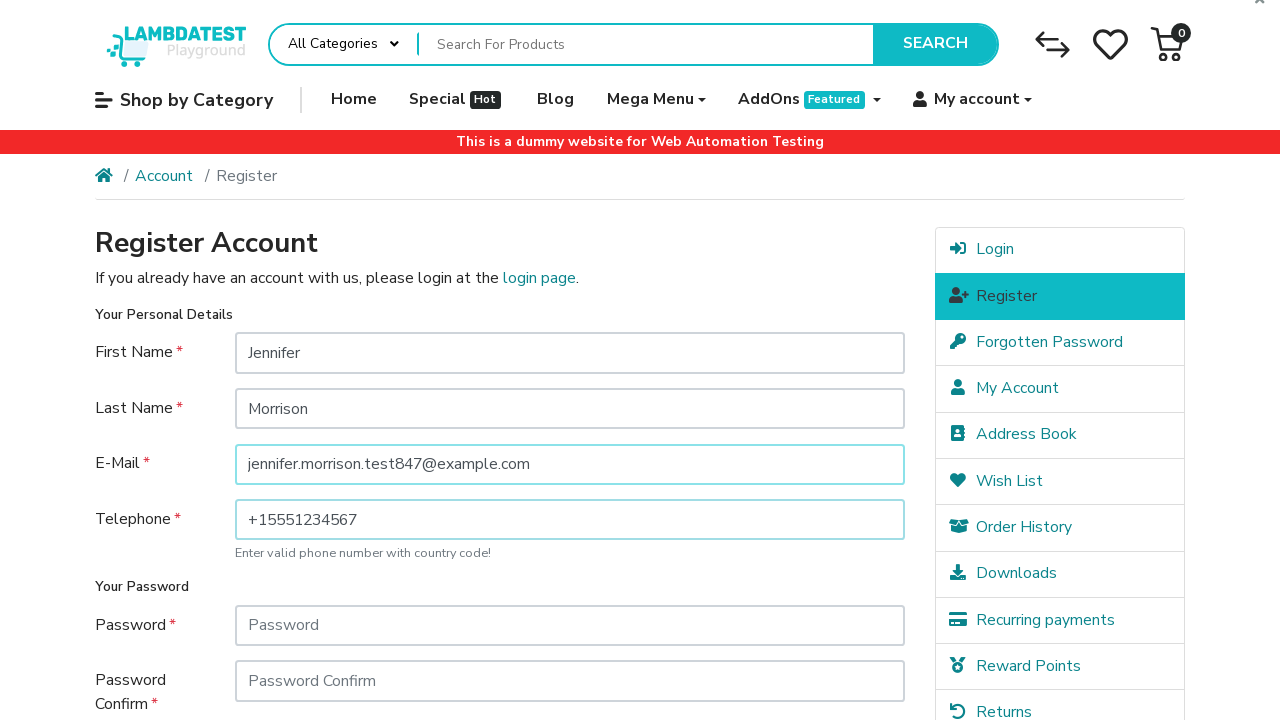

Filled Password field with 'TestPass123!' on //input[@placeholder='Password']
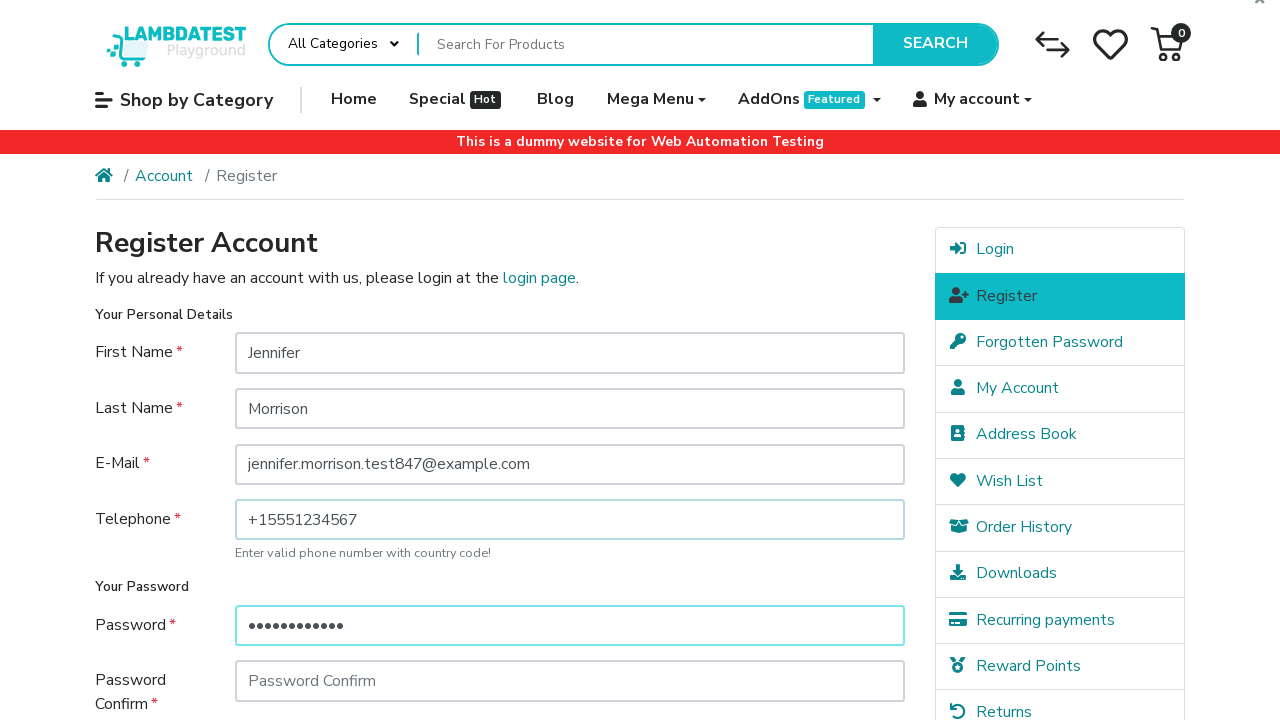

Filled Password Confirm field with 'TestPass123!' on //input[@placeholder='Password Confirm']
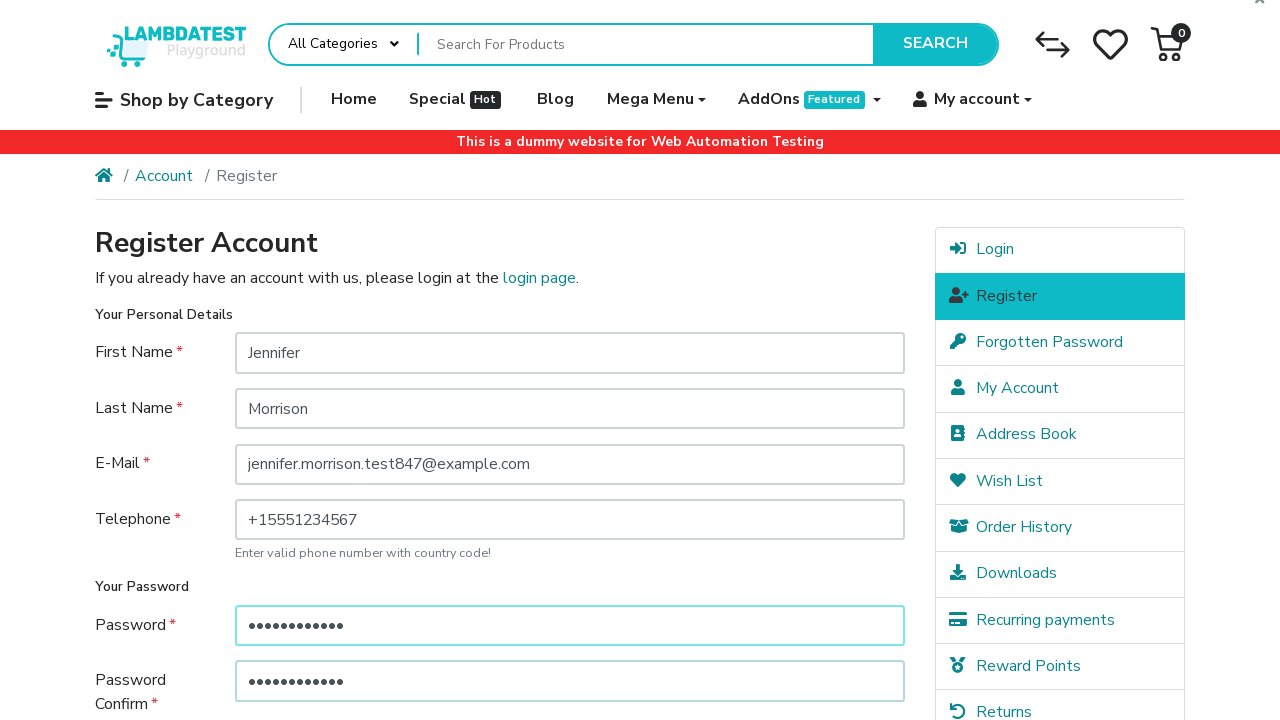

Agreement checkbox became visible
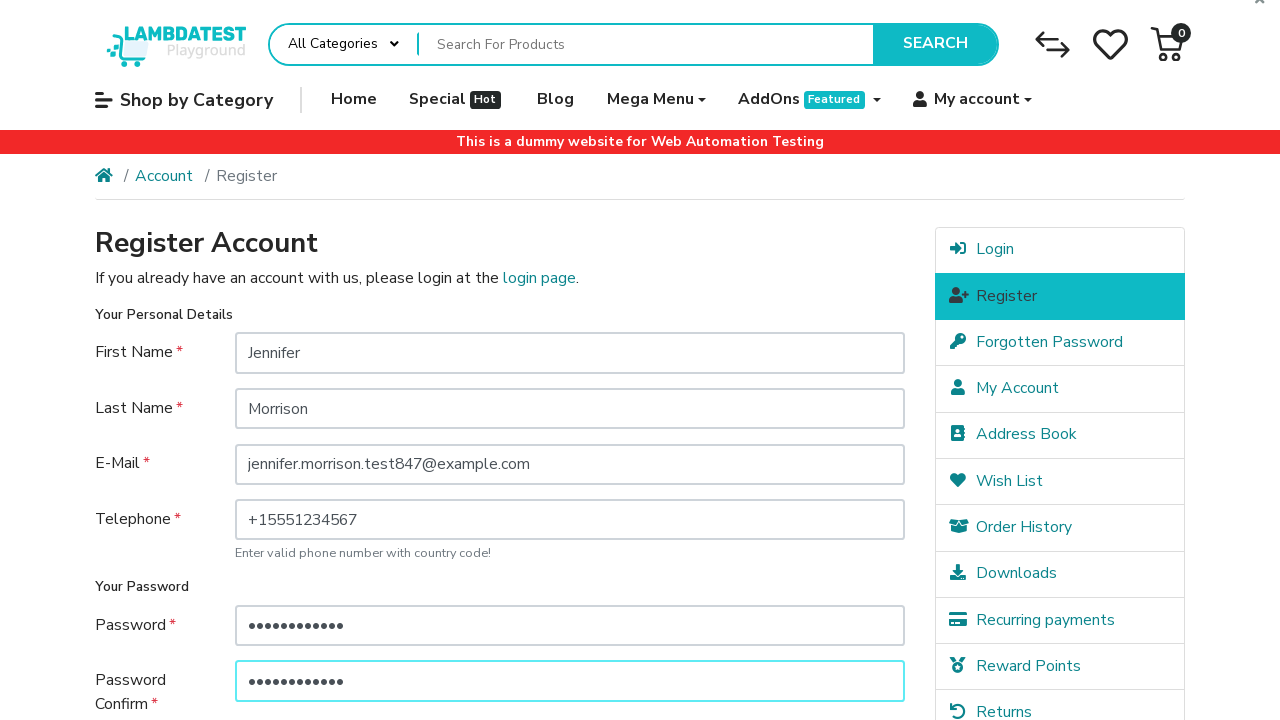

Checked the terms and conditions agreement checkbox at (628, 578) on xpath=//label[@for='input-agree']
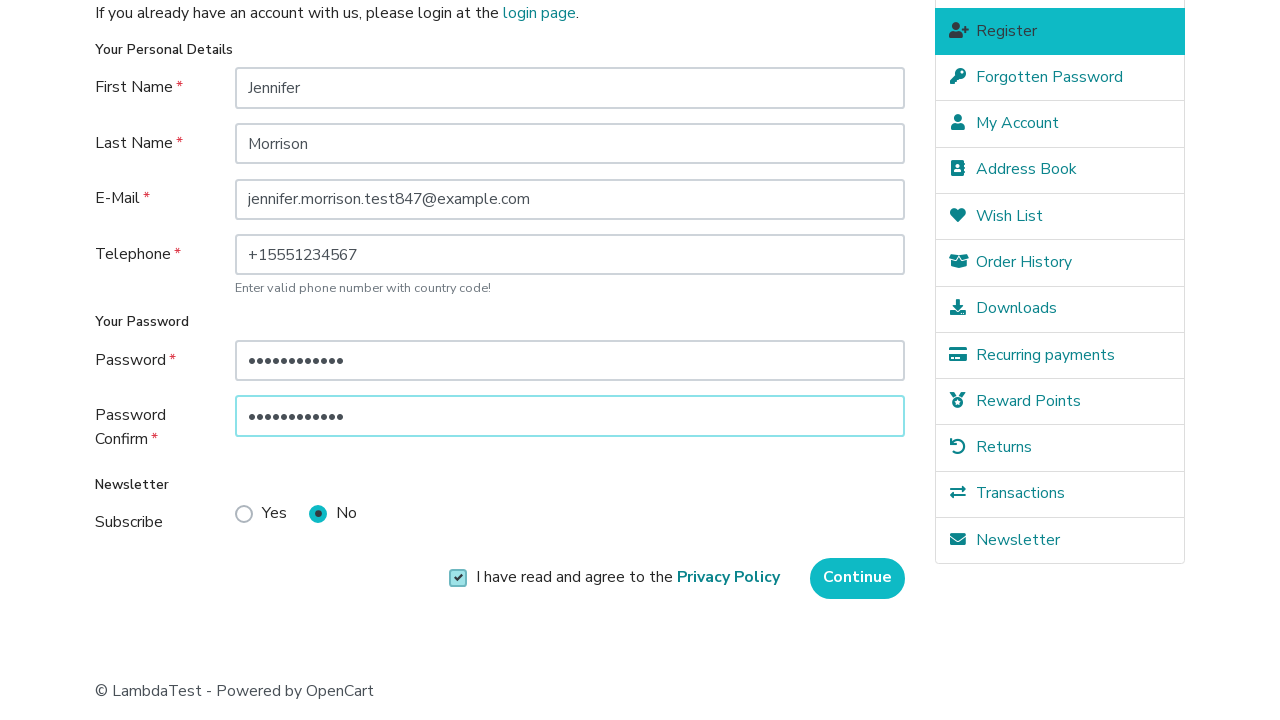

Clicked Continue button to submit registration form at (858, 578) on xpath=//input[@value='Continue']
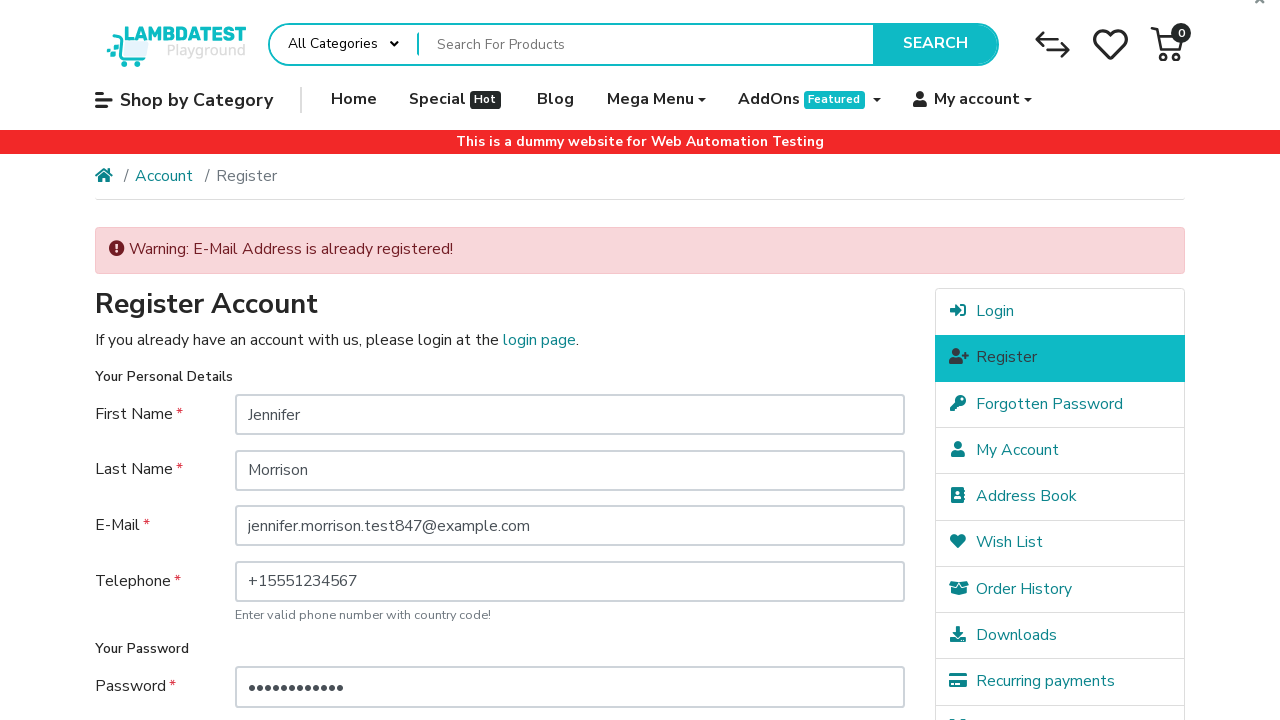

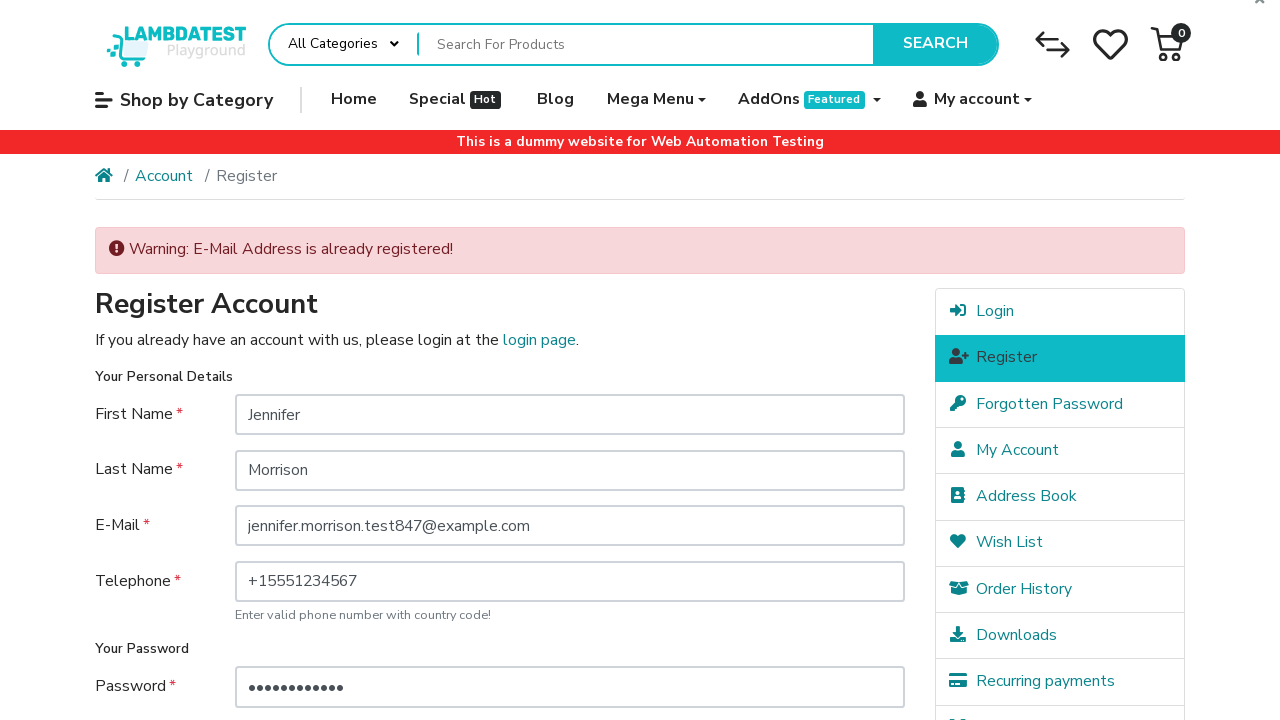